Tests store search functionality by searching for "NoteBook" keyword

Starting URL: https://kodilla.com/pl/test/store

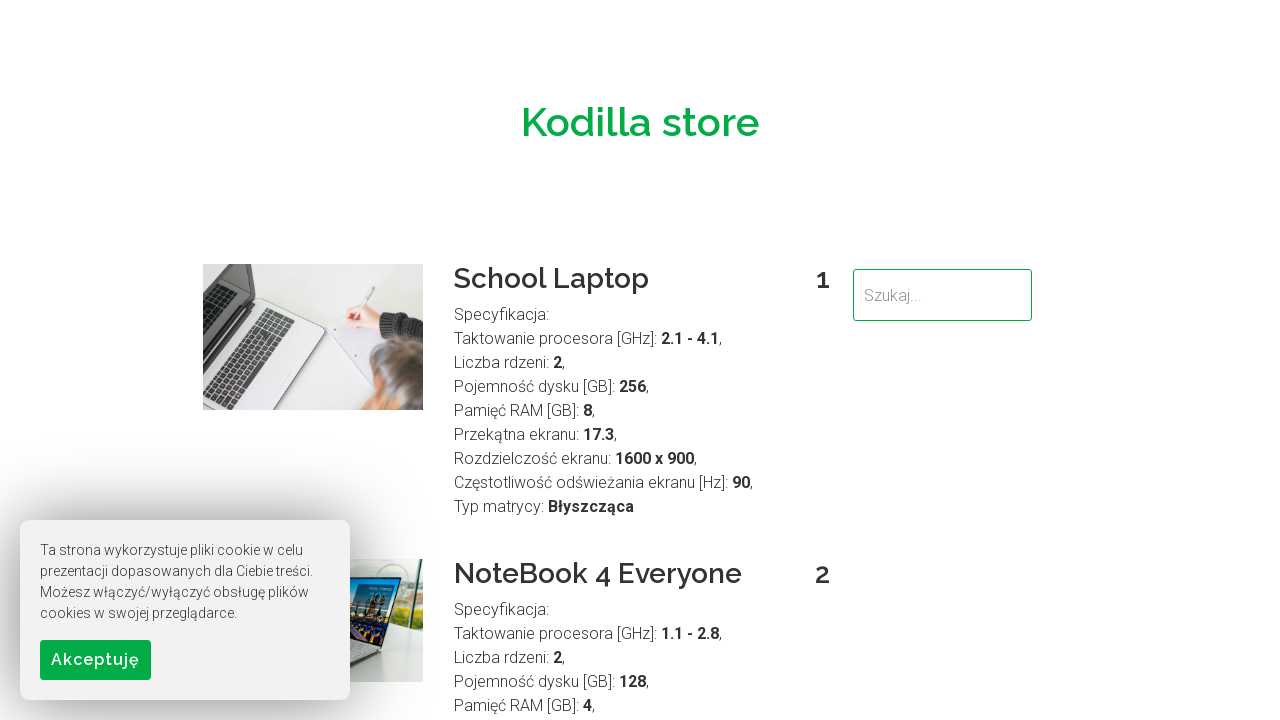

Filled search field with 'NoteBook' keyword on input[type='search'], input[name='search'], input#search, .search-input
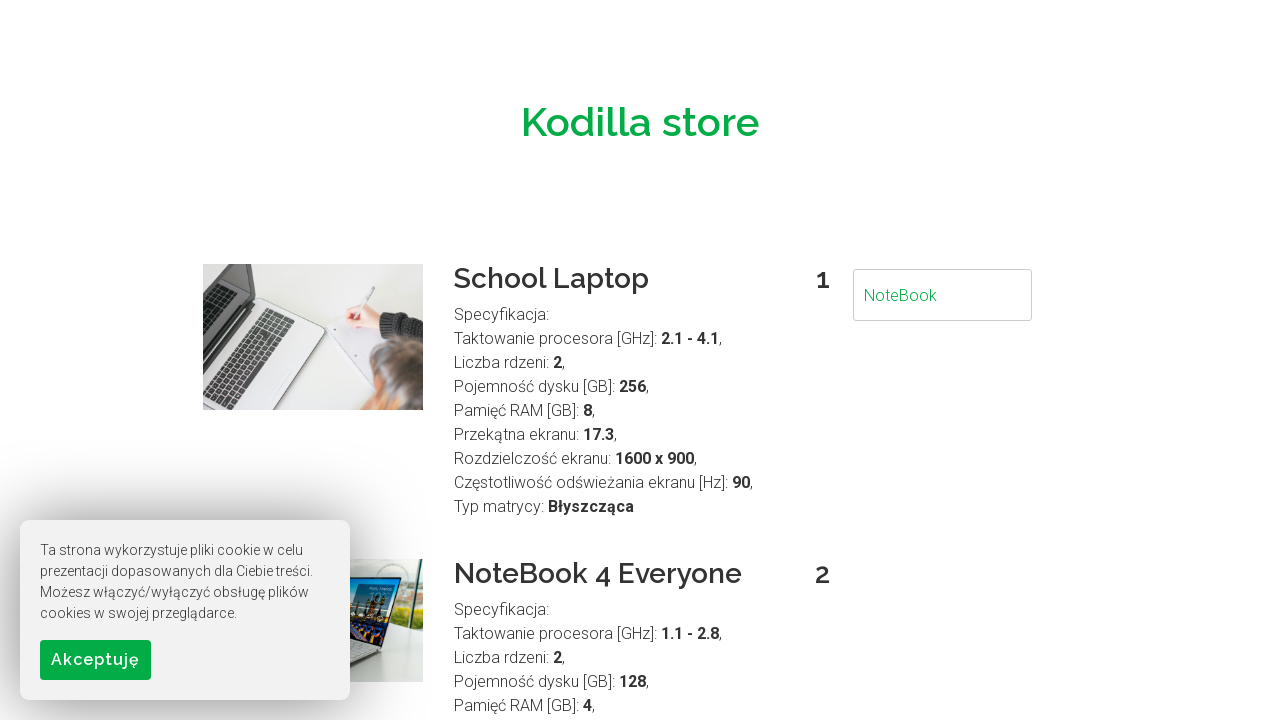

Clicked search button to submit NoteBook search at (96, 660) on button[type='submit'], .search-button, input[type='submit']
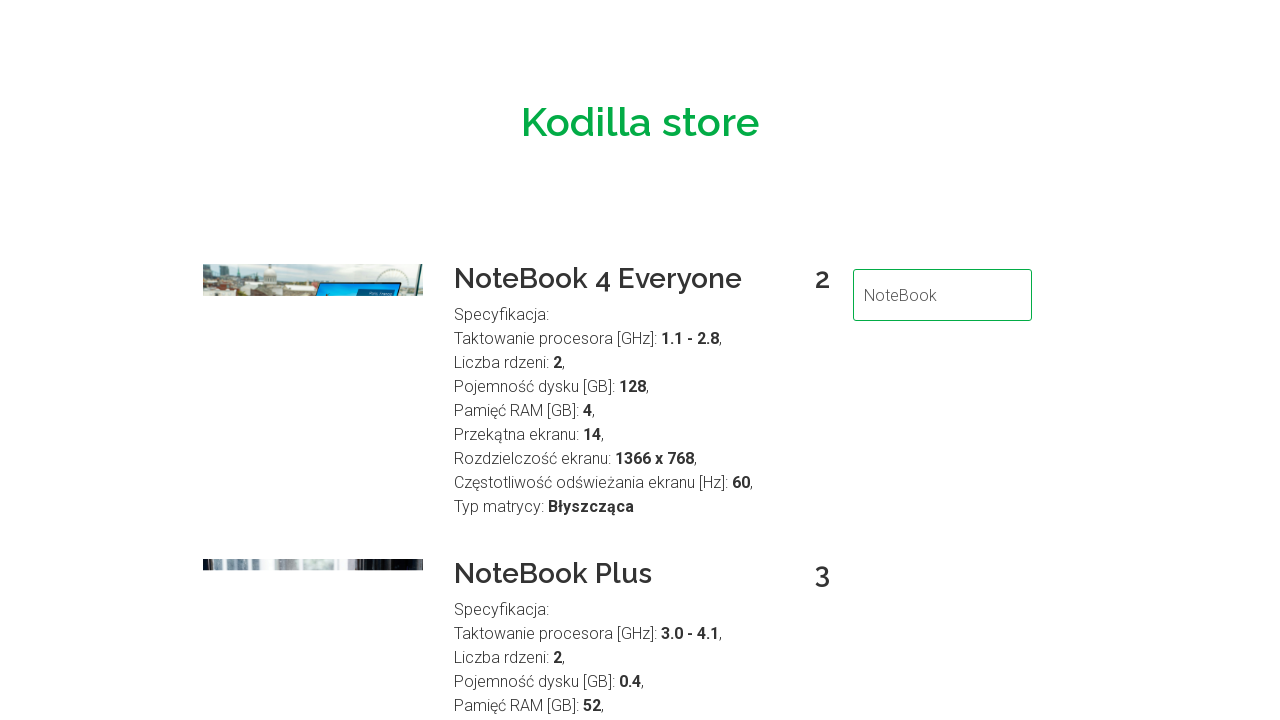

Waited for search results to load
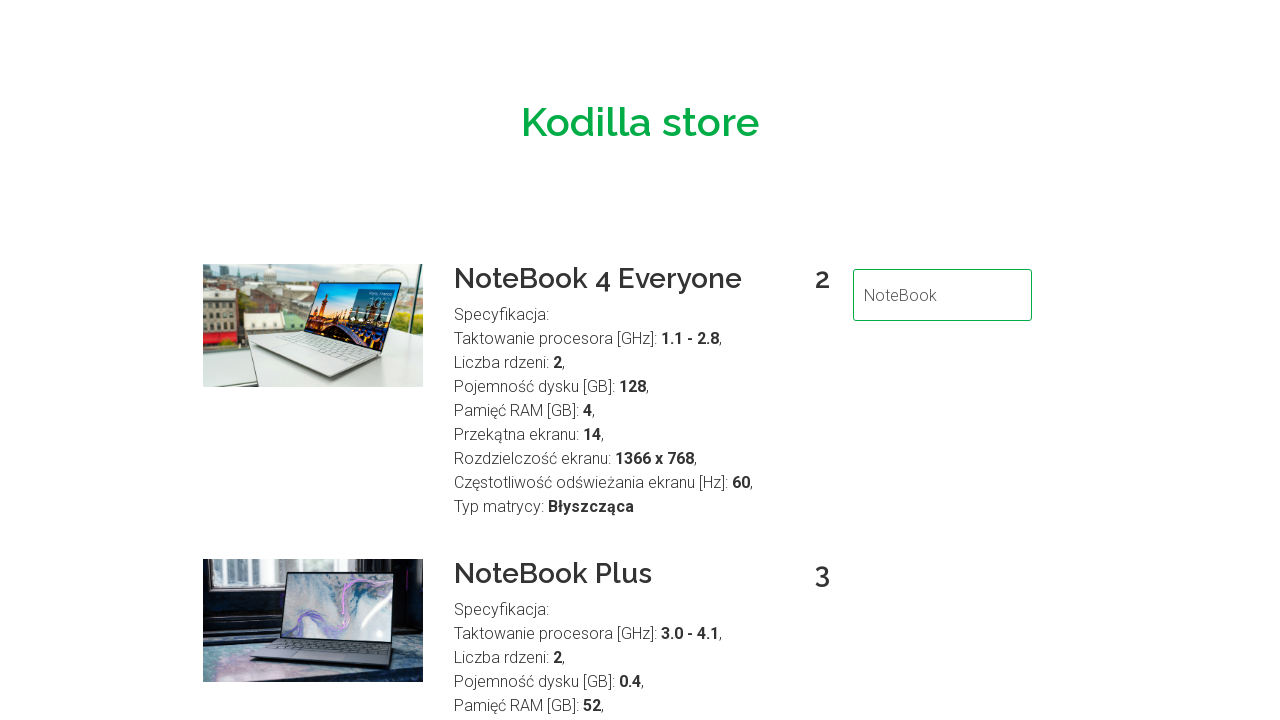

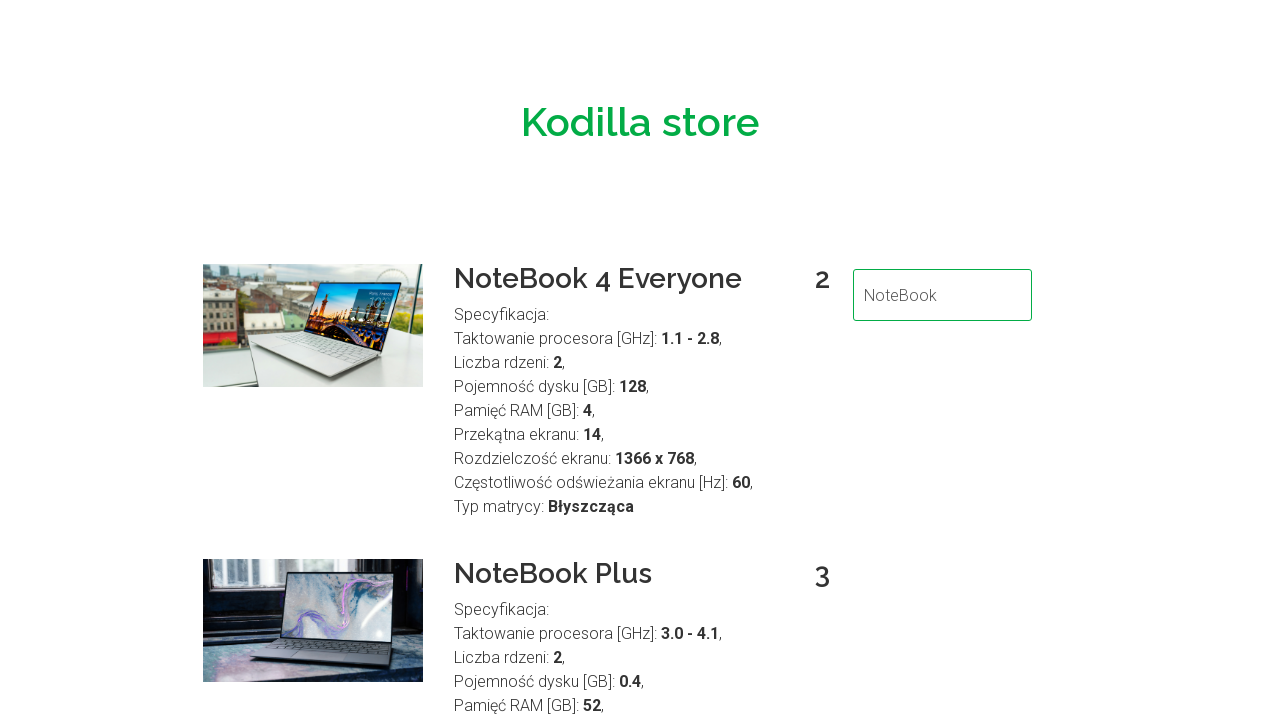